Tests filtering to display only active (incomplete) items

Starting URL: https://demo.playwright.dev/todomvc

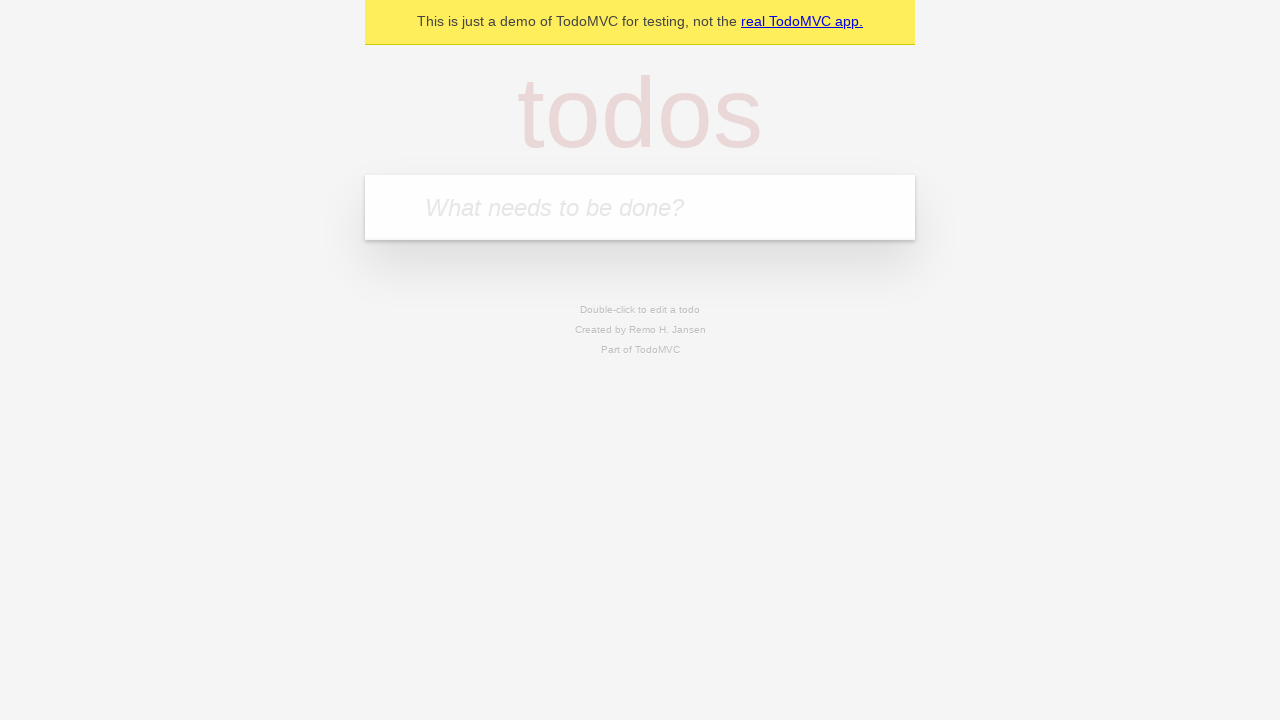

Located the todo input field
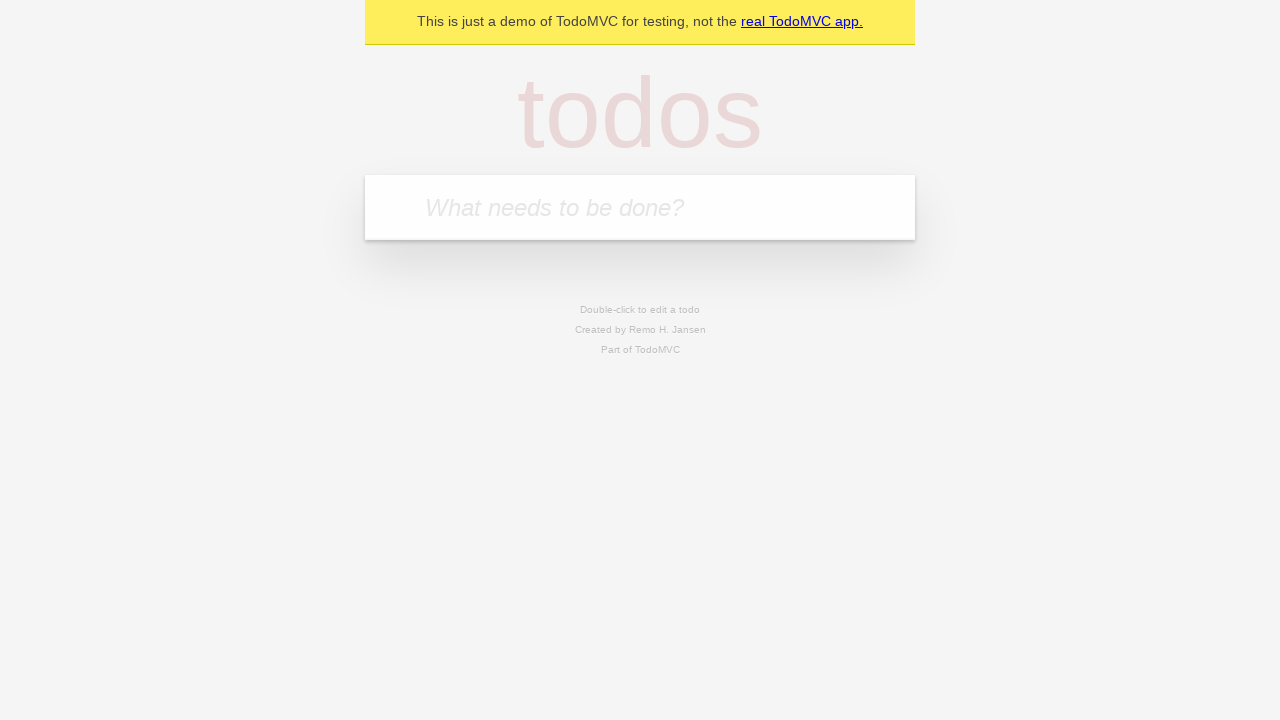

Filled todo input with 'buy some cheese' on internal:attr=[placeholder="What needs to be done?"i]
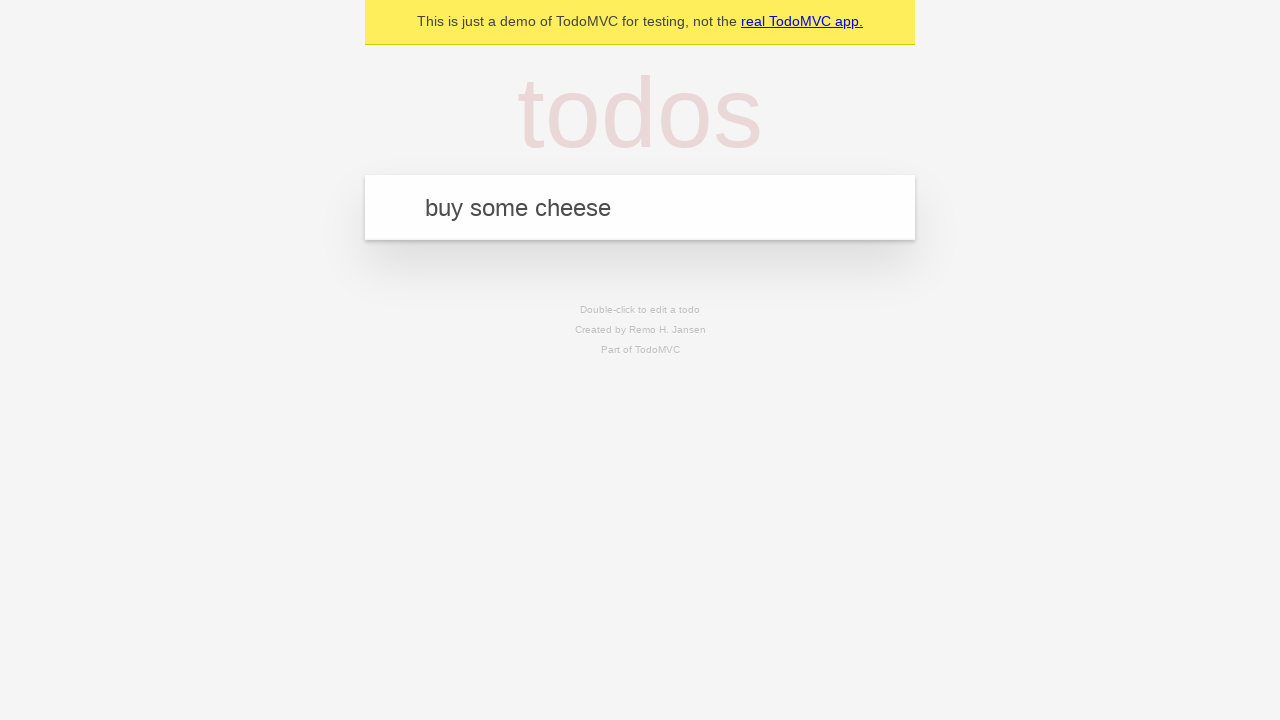

Pressed Enter to add first todo on internal:attr=[placeholder="What needs to be done?"i]
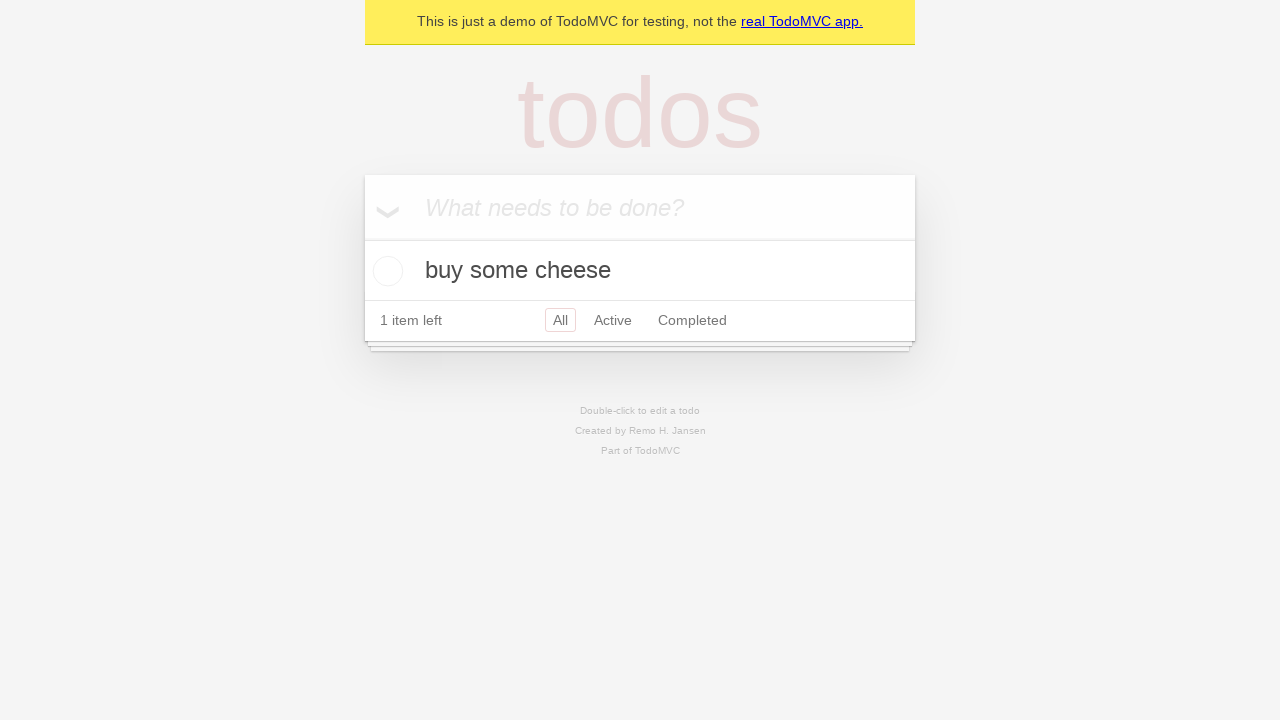

Filled todo input with 'feed the cats and dogs' on internal:attr=[placeholder="What needs to be done?"i]
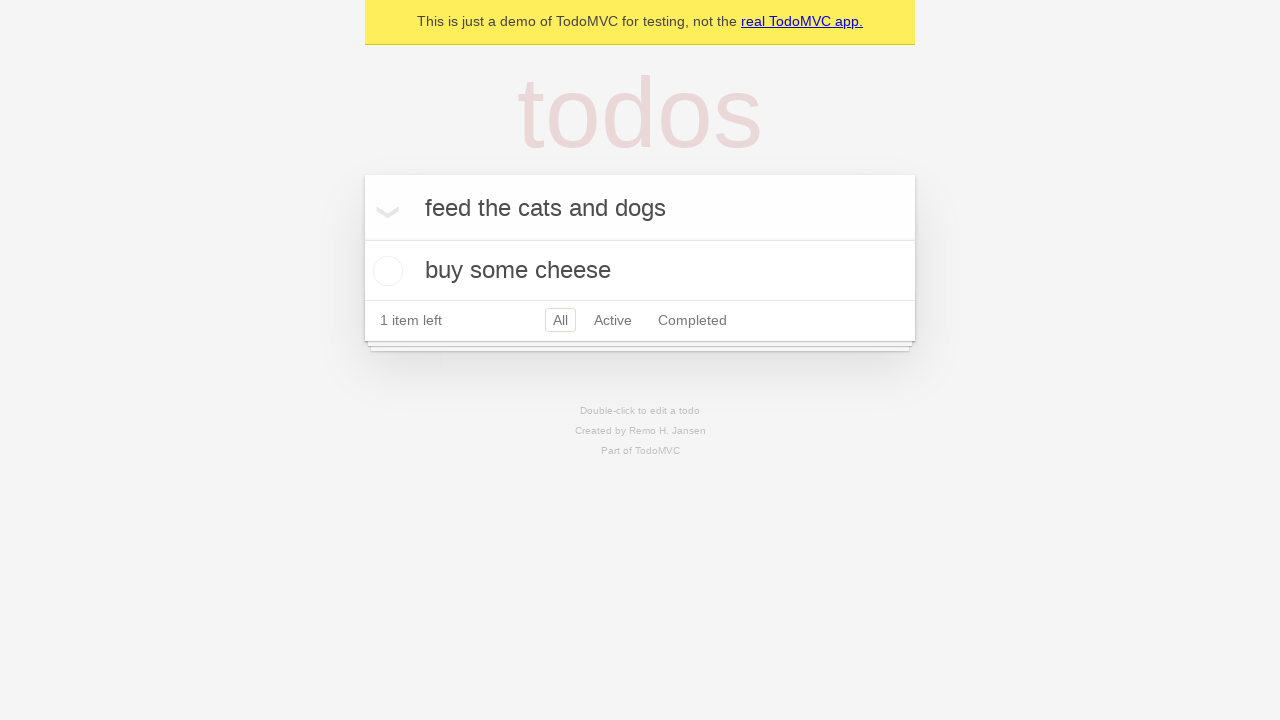

Pressed Enter to add second todo on internal:attr=[placeholder="What needs to be done?"i]
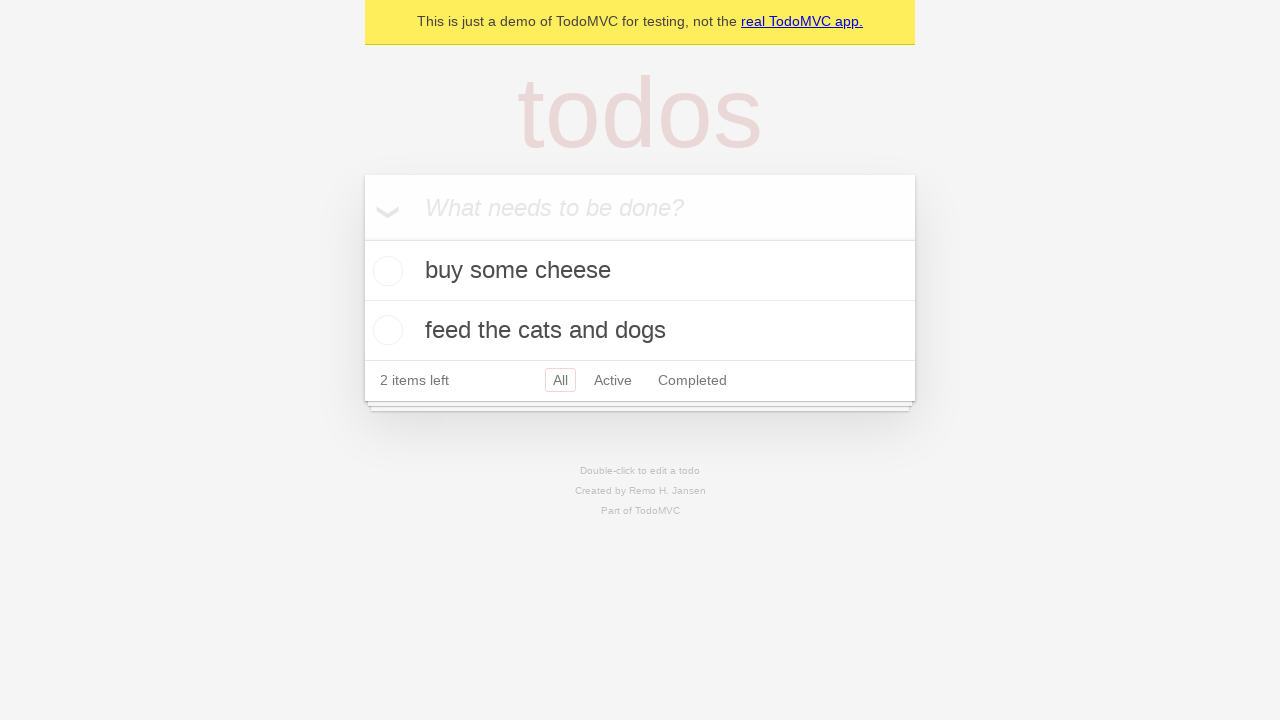

Filled todo input with 'book a doctors appointment' on internal:attr=[placeholder="What needs to be done?"i]
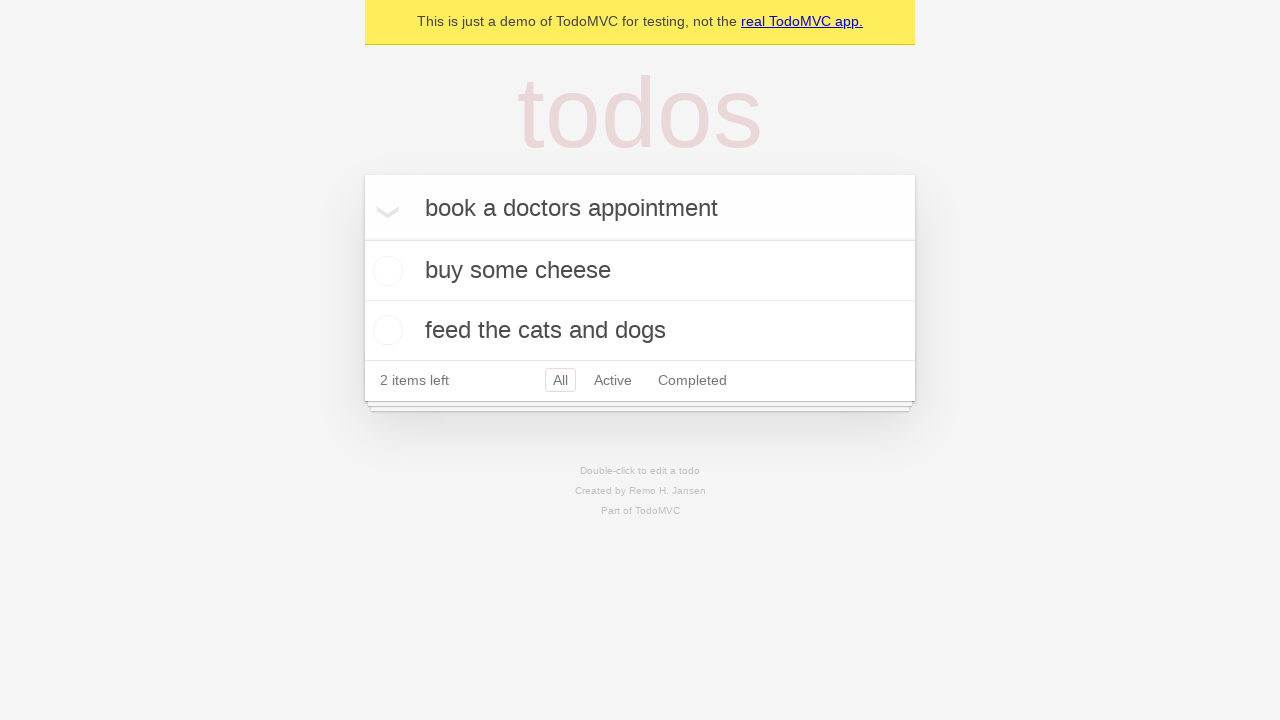

Pressed Enter to add third todo on internal:attr=[placeholder="What needs to be done?"i]
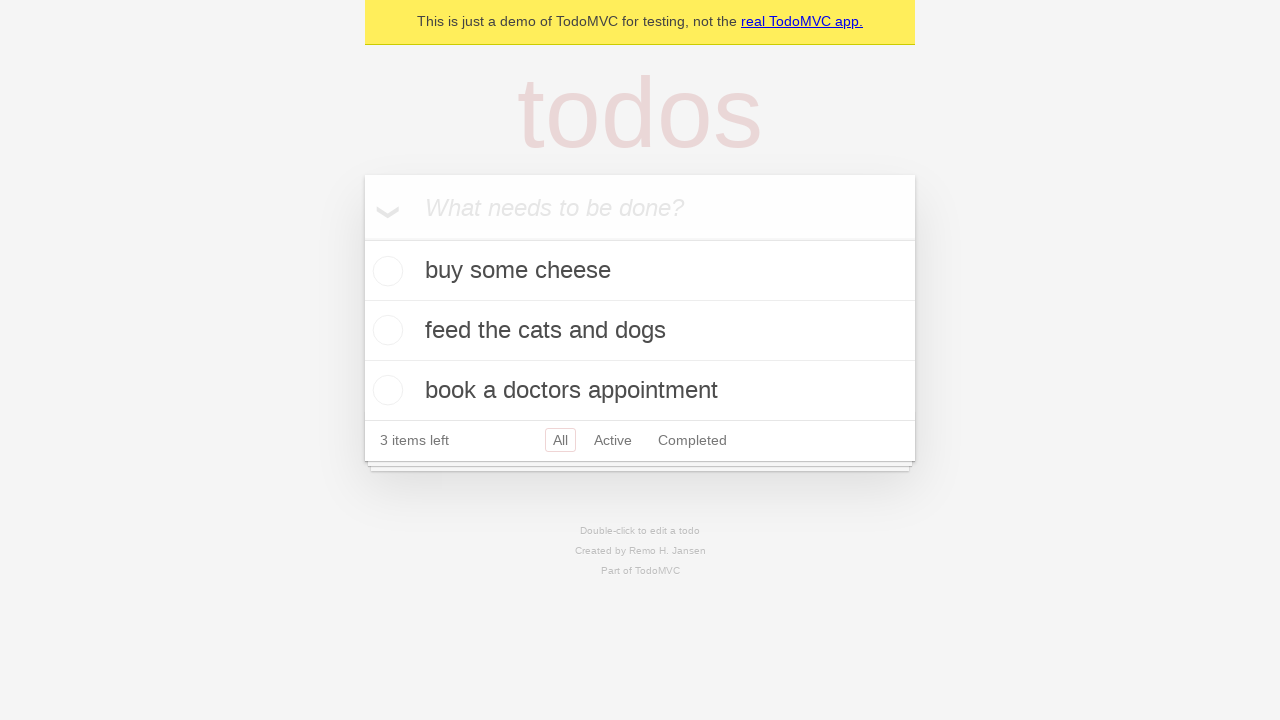

Checked the second todo item to mark it complete at (385, 330) on internal:testid=[data-testid="todo-item"s] >> nth=1 >> internal:role=checkbox
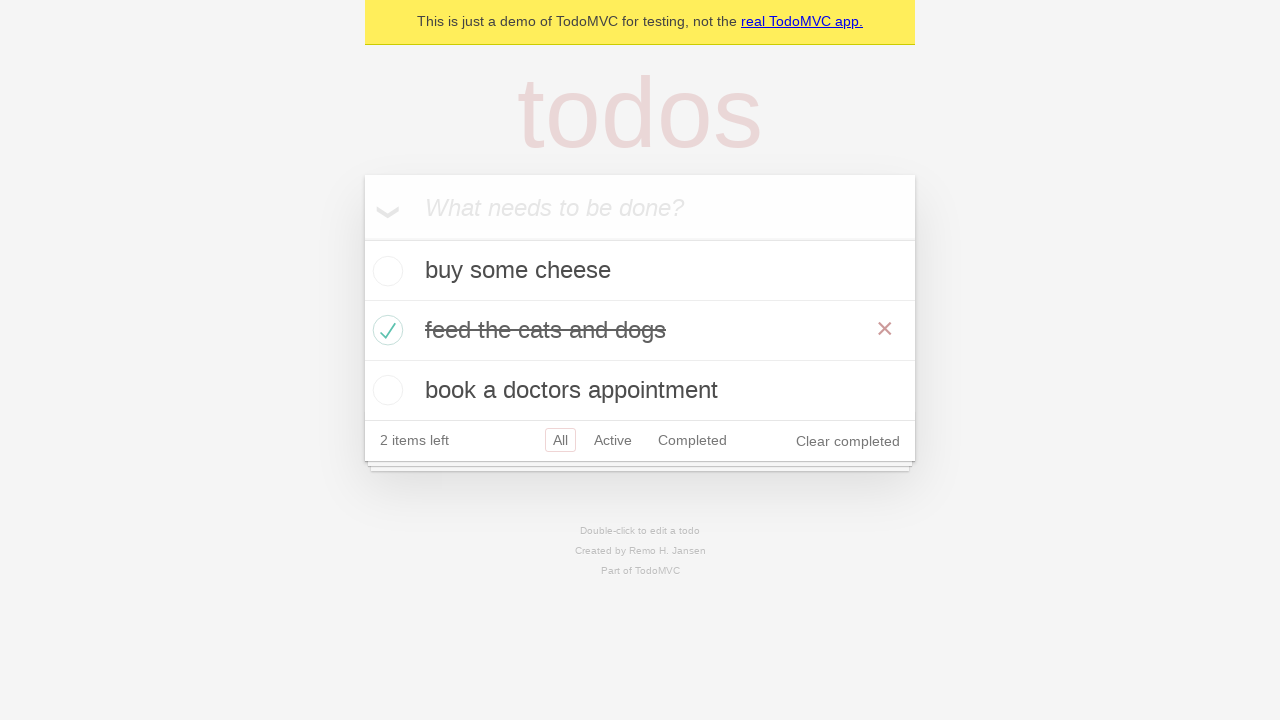

Clicked Active filter to display only incomplete items at (613, 440) on internal:role=link[name="Active"i]
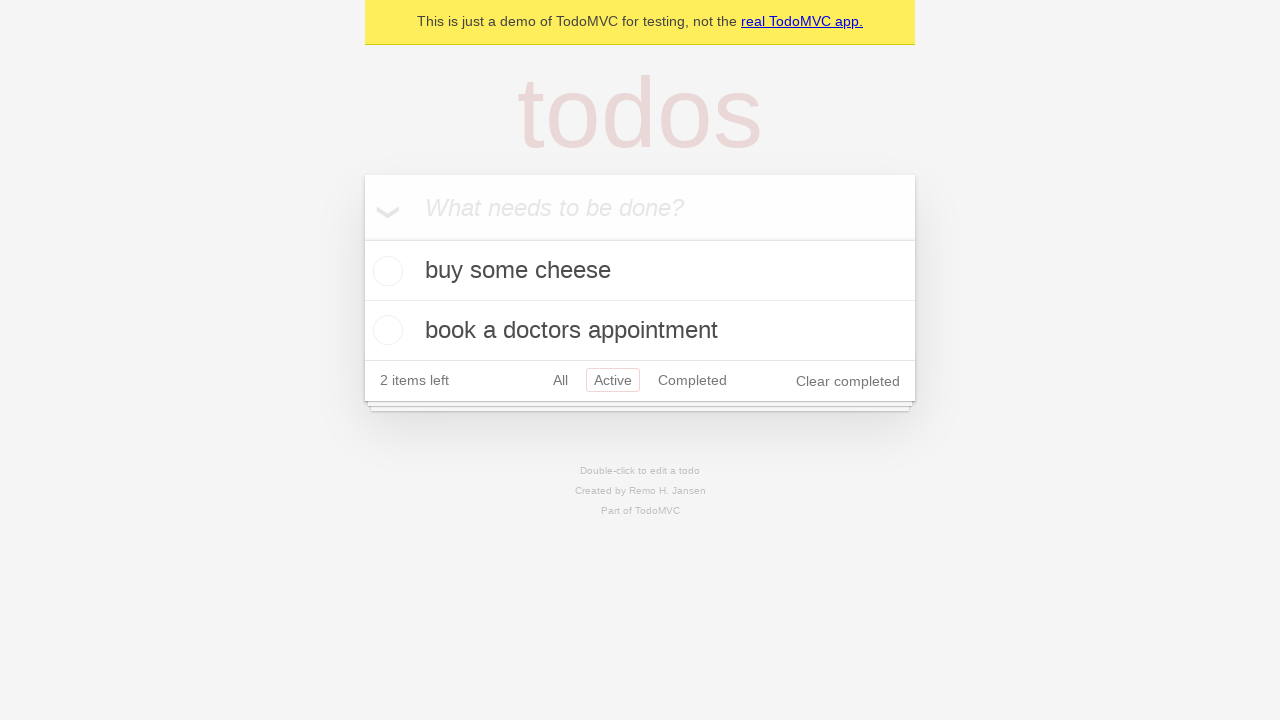

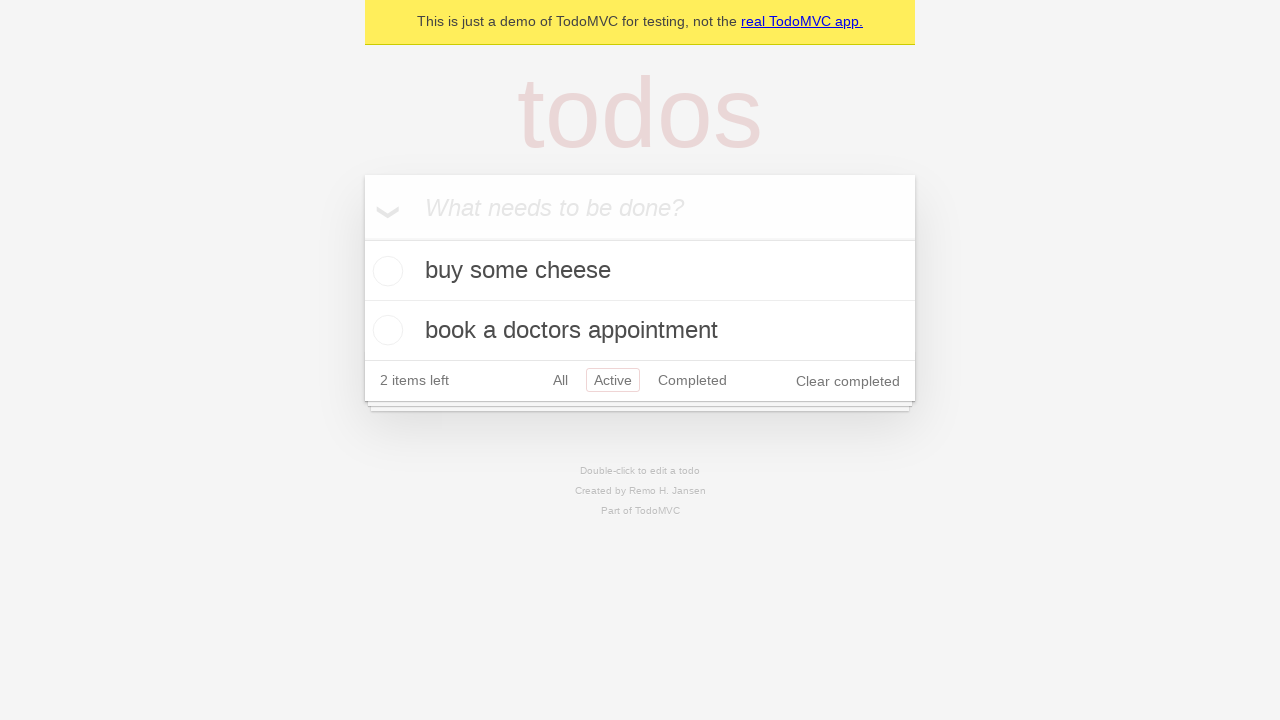